Tests clicking the success (green) button on the challenging DOM page

Starting URL: https://the-internet.herokuapp.com/challenging_dom

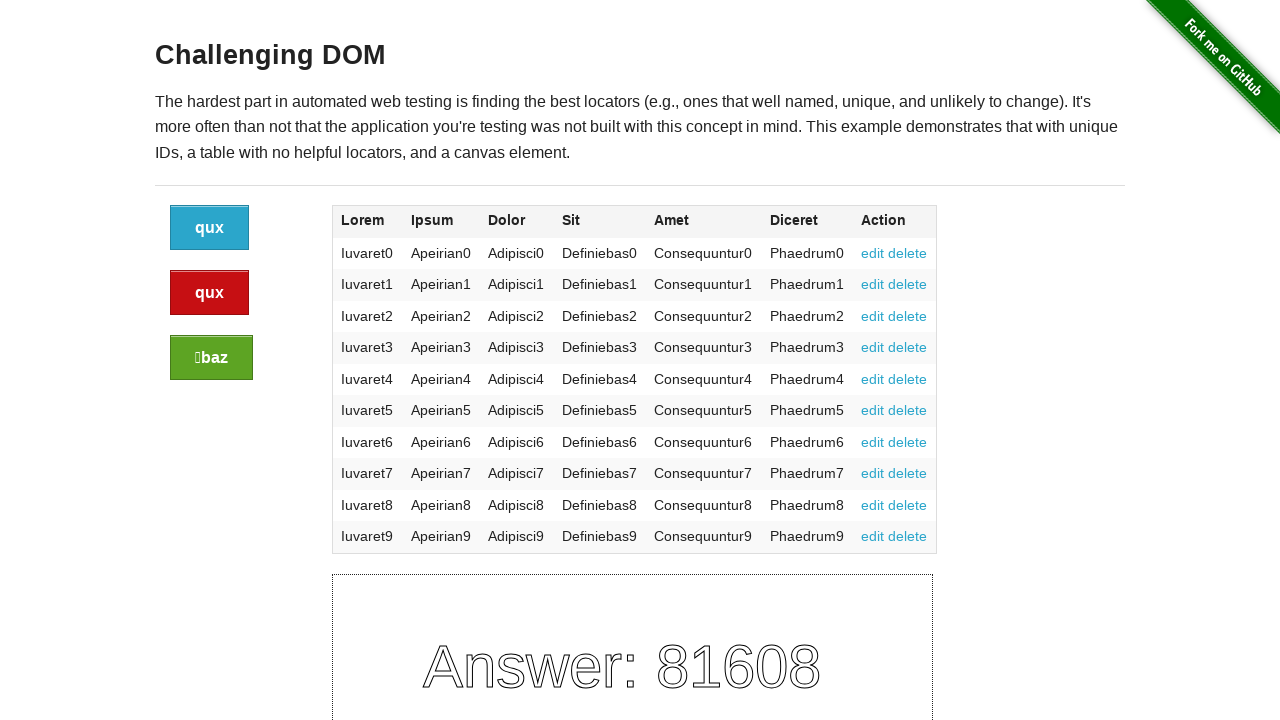

Clicked the success (green) button on the challenging DOM page at (212, 358) on .button.success
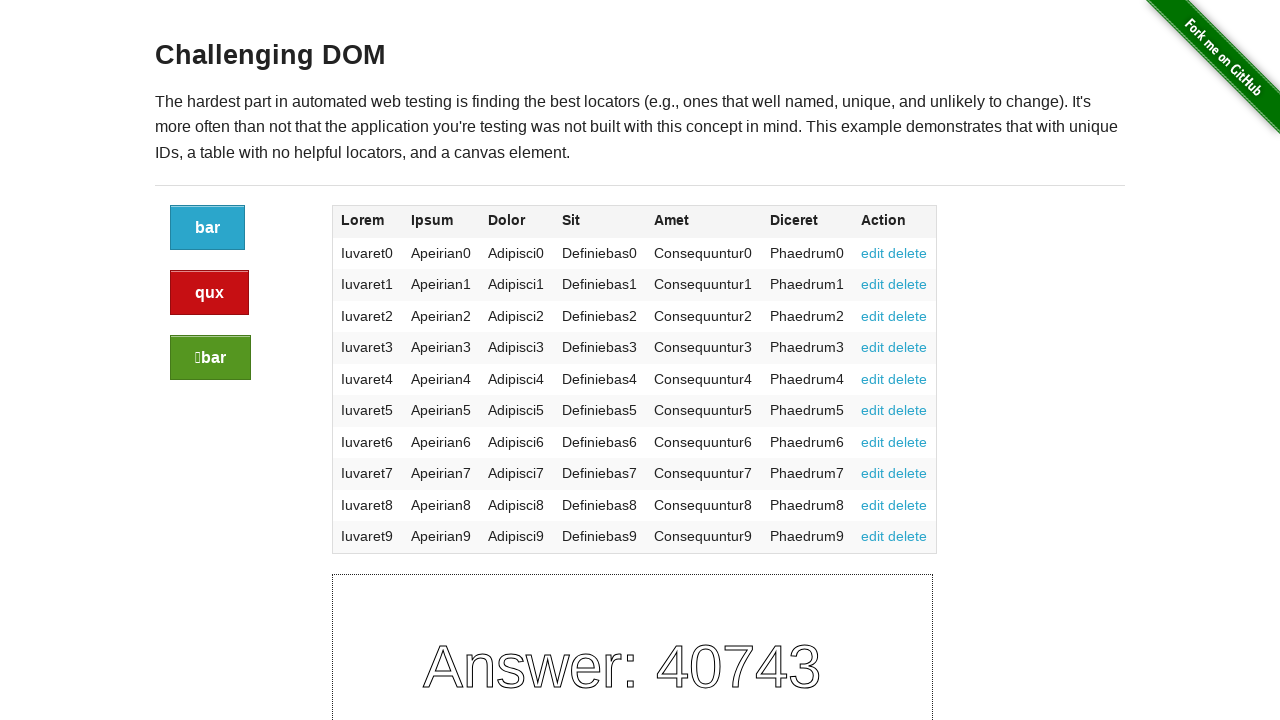

Waited for page to update after button click
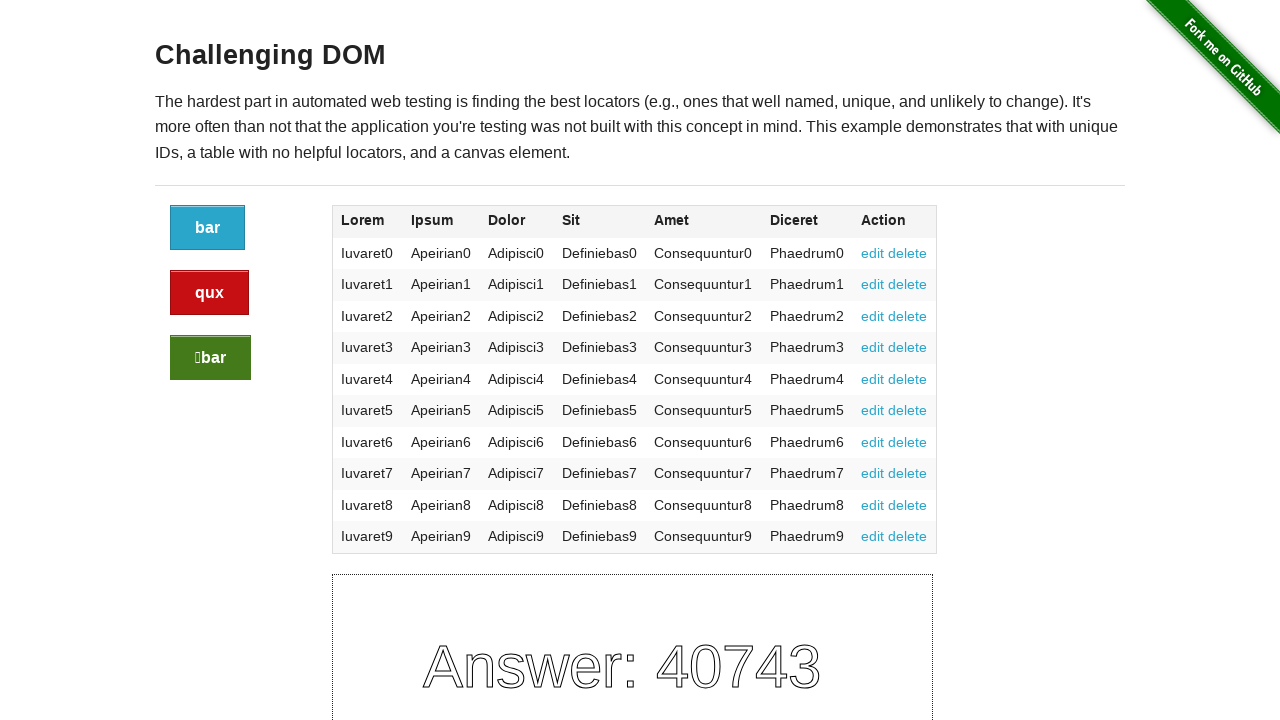

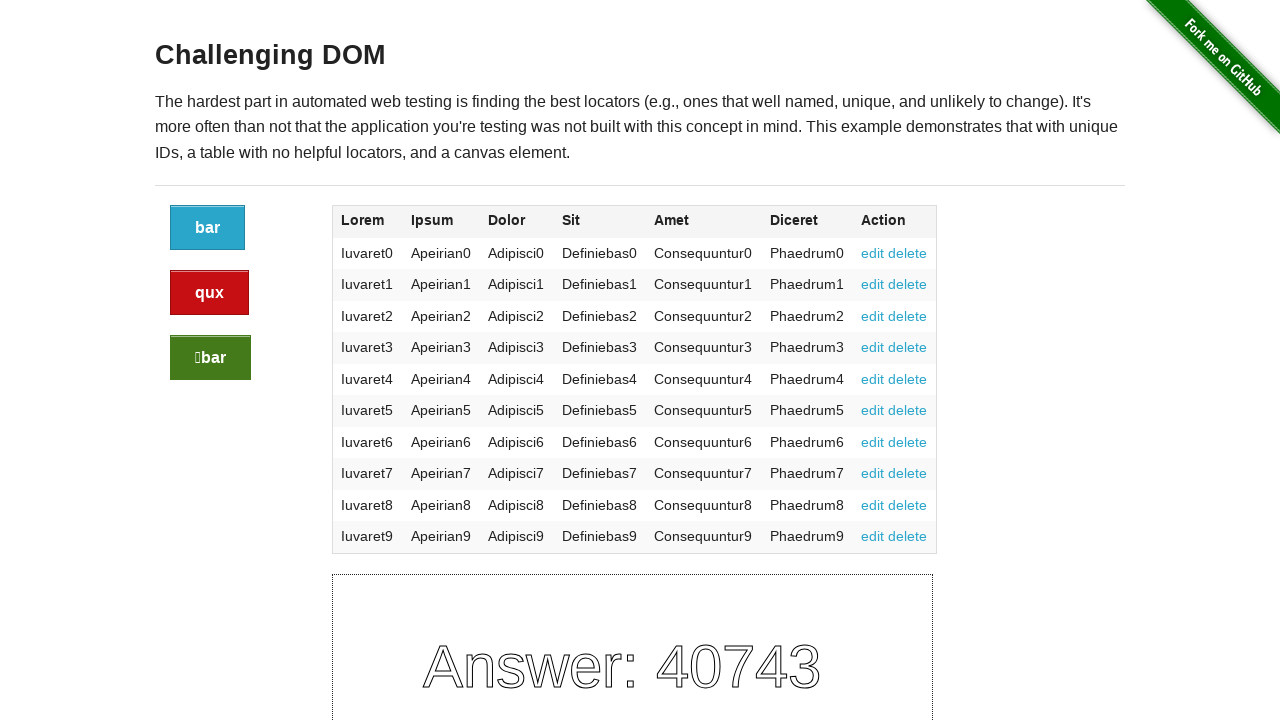